Tests a registration form by filling in first name, last name, and email fields, then submitting the form and verifying the success message

Starting URL: http://suninjuly.github.io/registration1.html

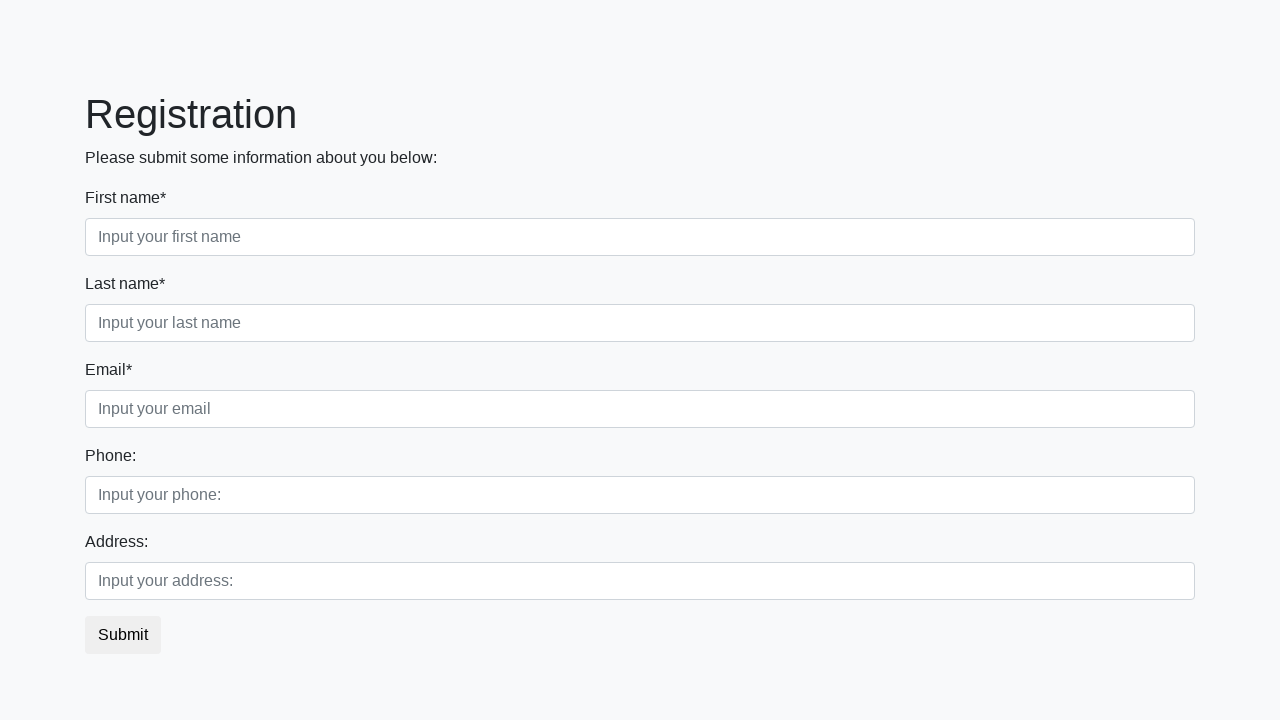

Filled first name field with 'Dr.' on //input[@placeholder='Input your first name']
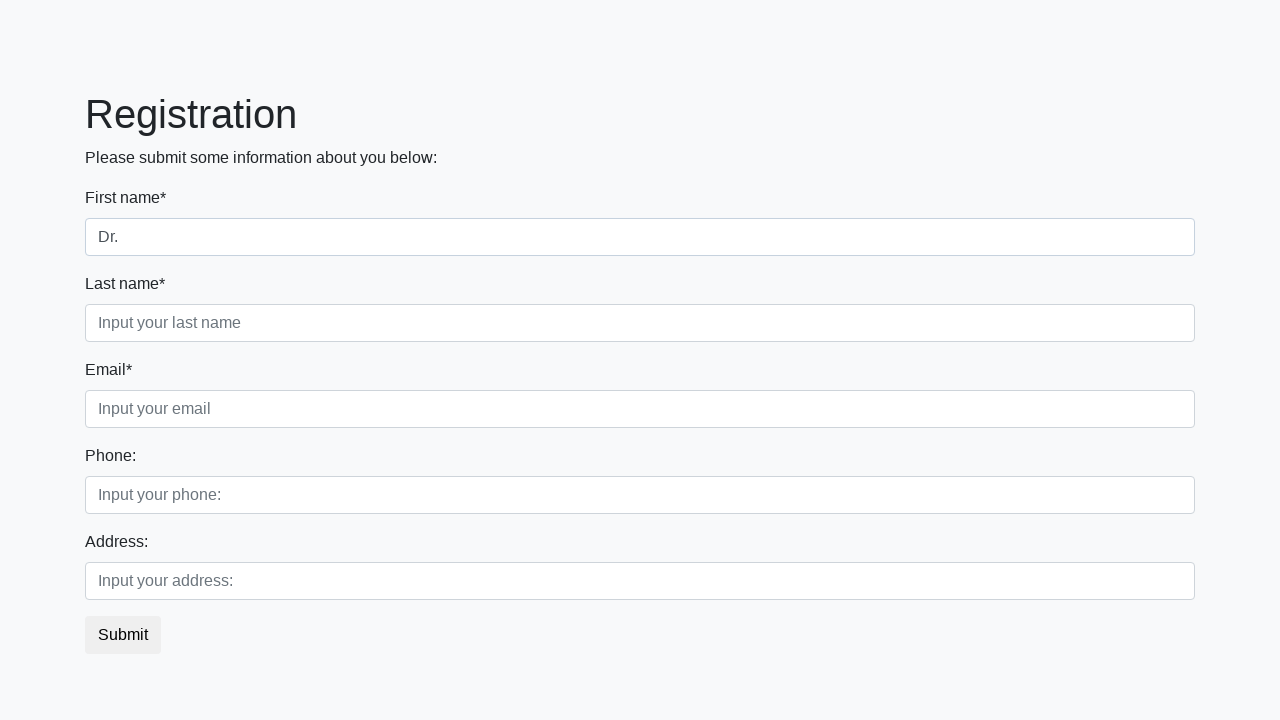

Filled last name field with 'Akula' on //input[@placeholder='Input your last name']
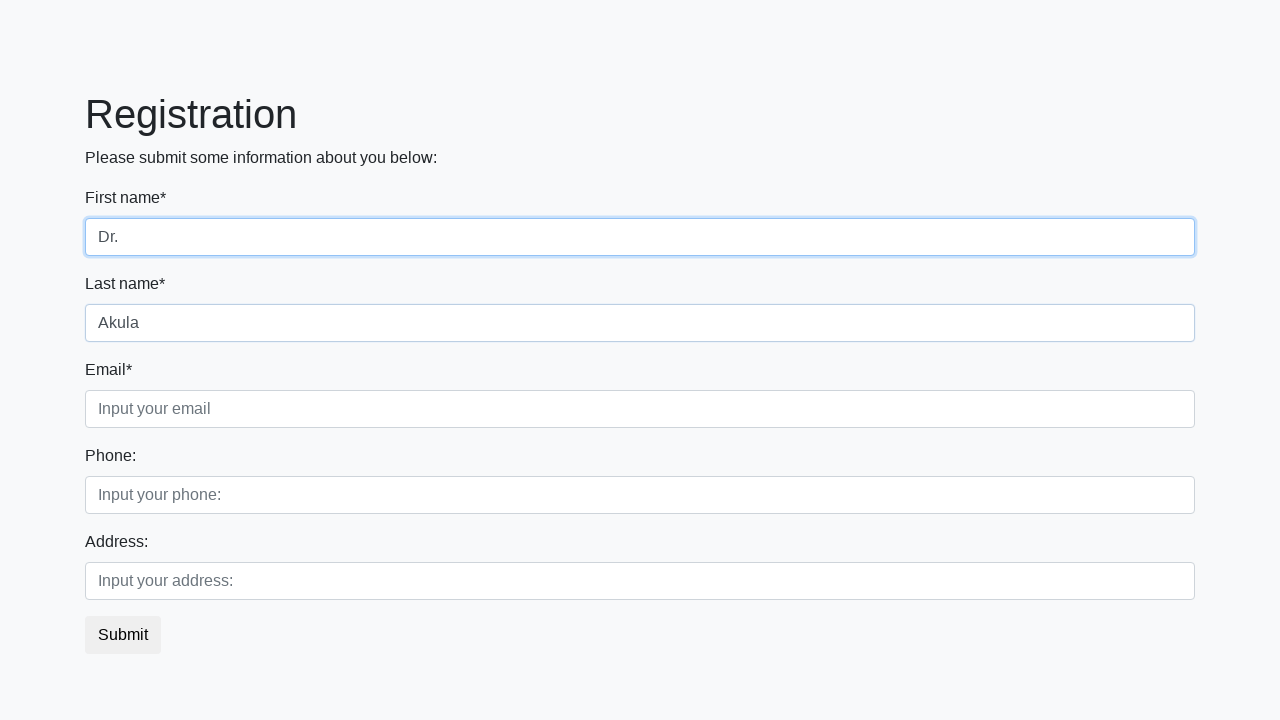

Filled email field with 'Dr.Akula@gmail.com' on //input[@placeholder='Input your email']
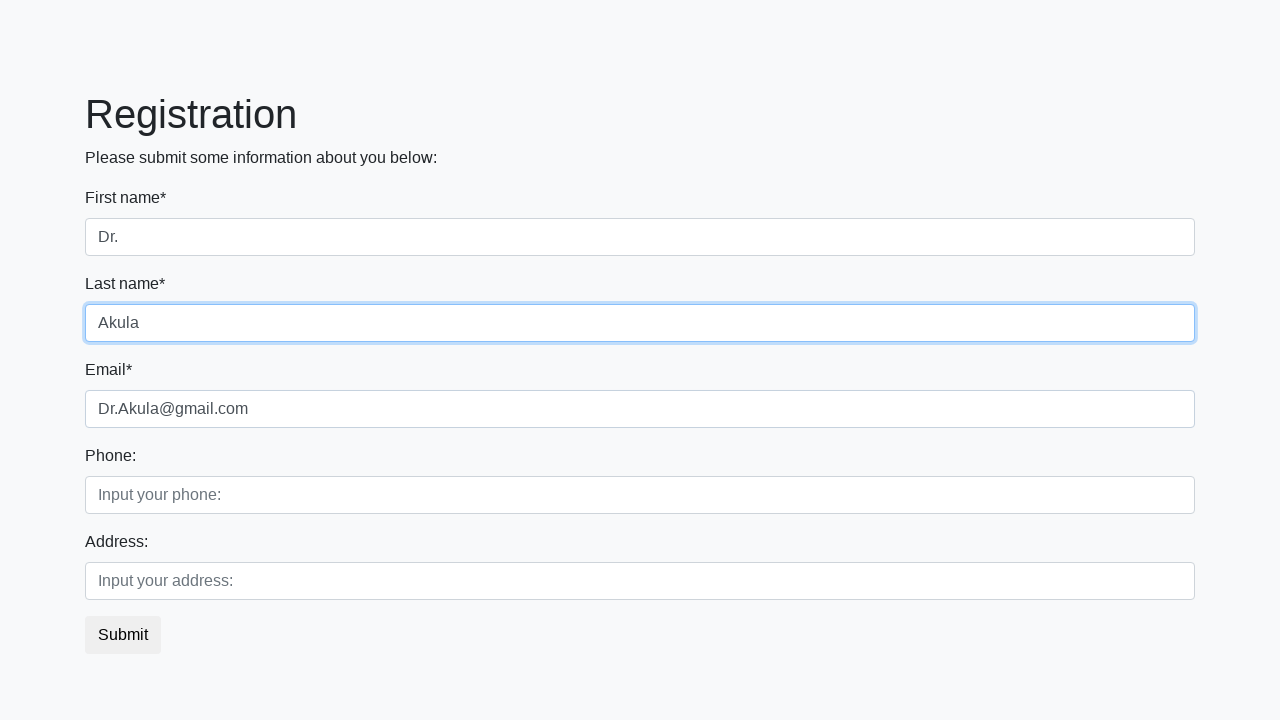

Clicked submit button to register at (123, 635) on button.btn
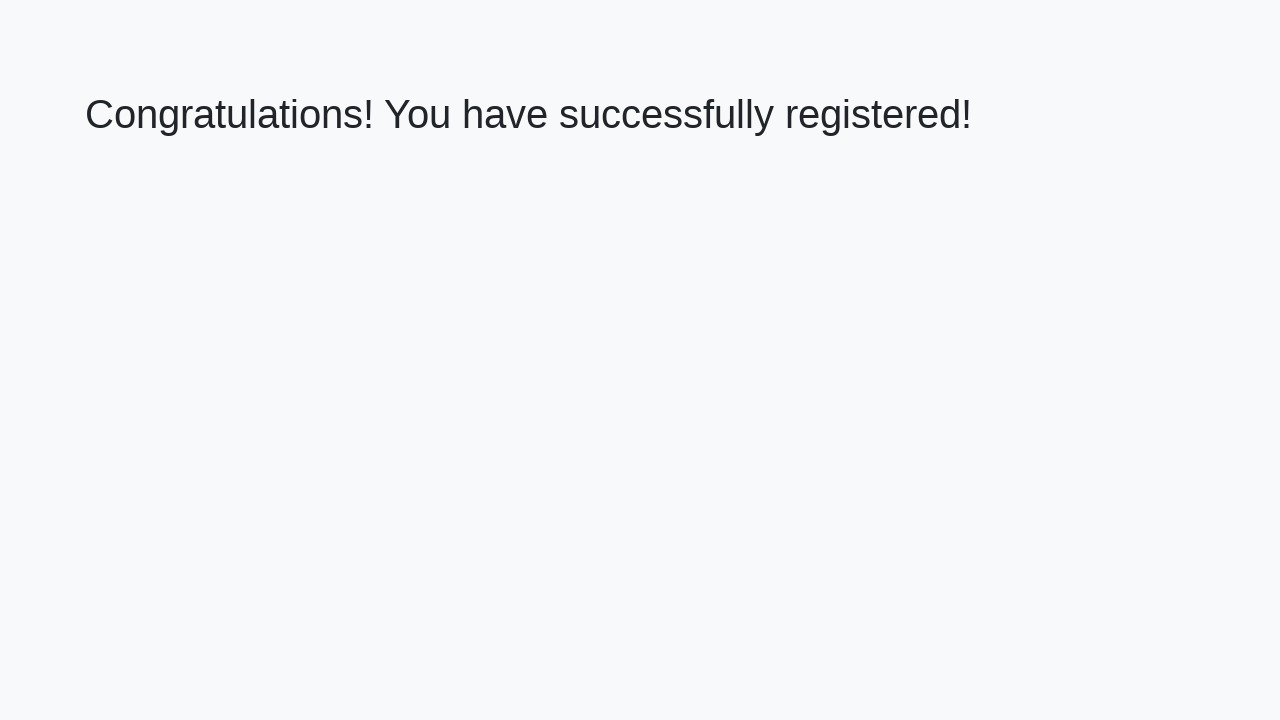

Success heading element loaded
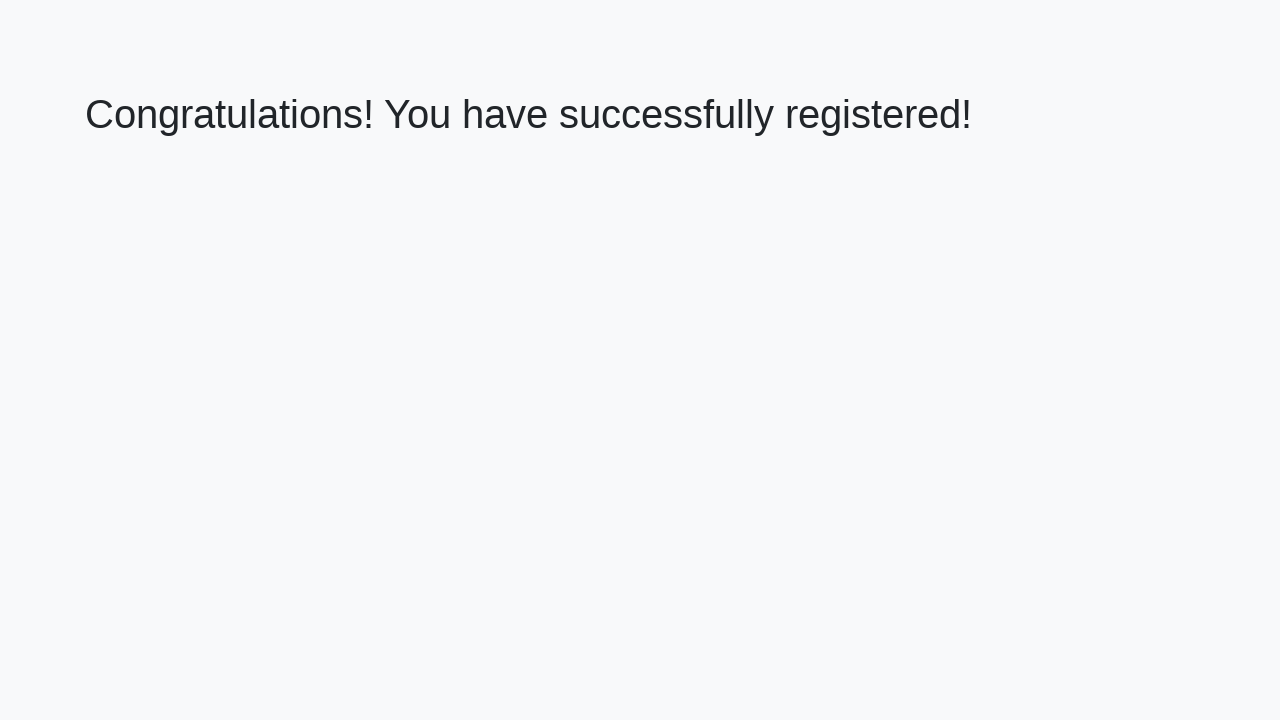

Verified success message: 'Congratulations! You have successfully registered!'
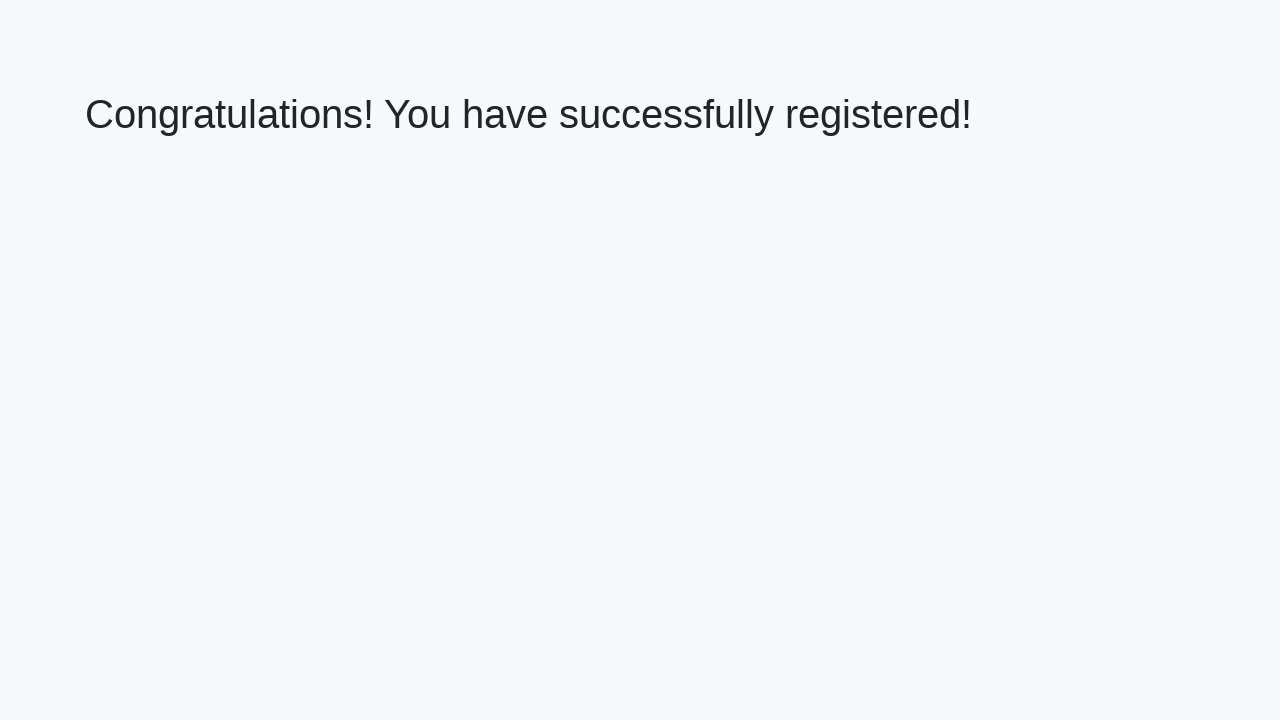

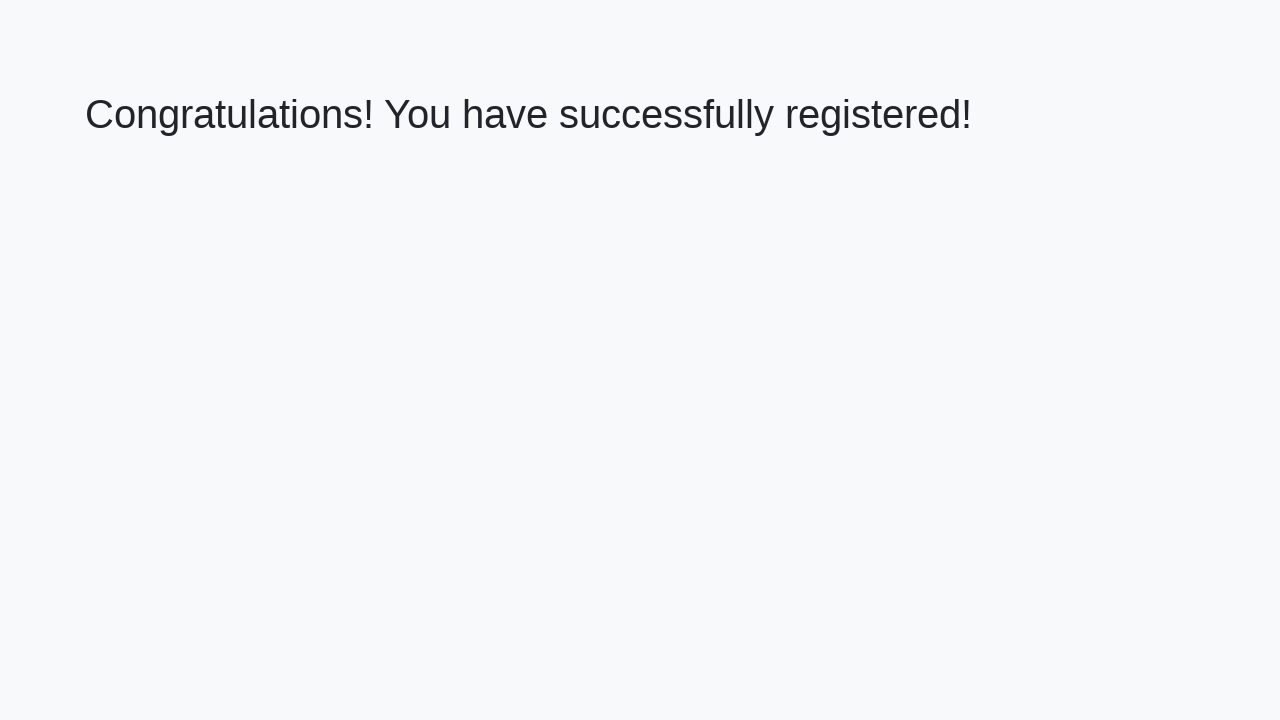